Navigates to a web form page by clicking a link and then clicks on a dropdown select element

Starting URL: https://bonigarcia.dev/selenium-webdriver-java/index.html

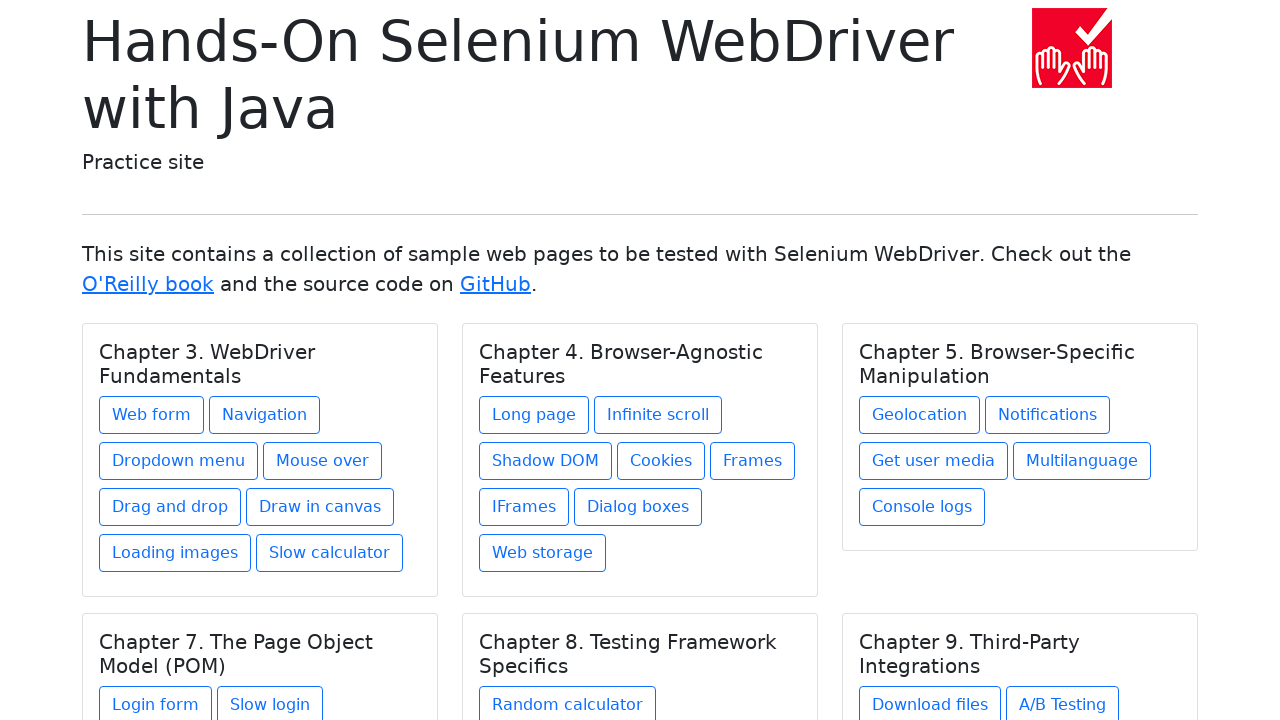

Clicked on 'Web form' link to navigate to form page at (152, 415) on text=Web form
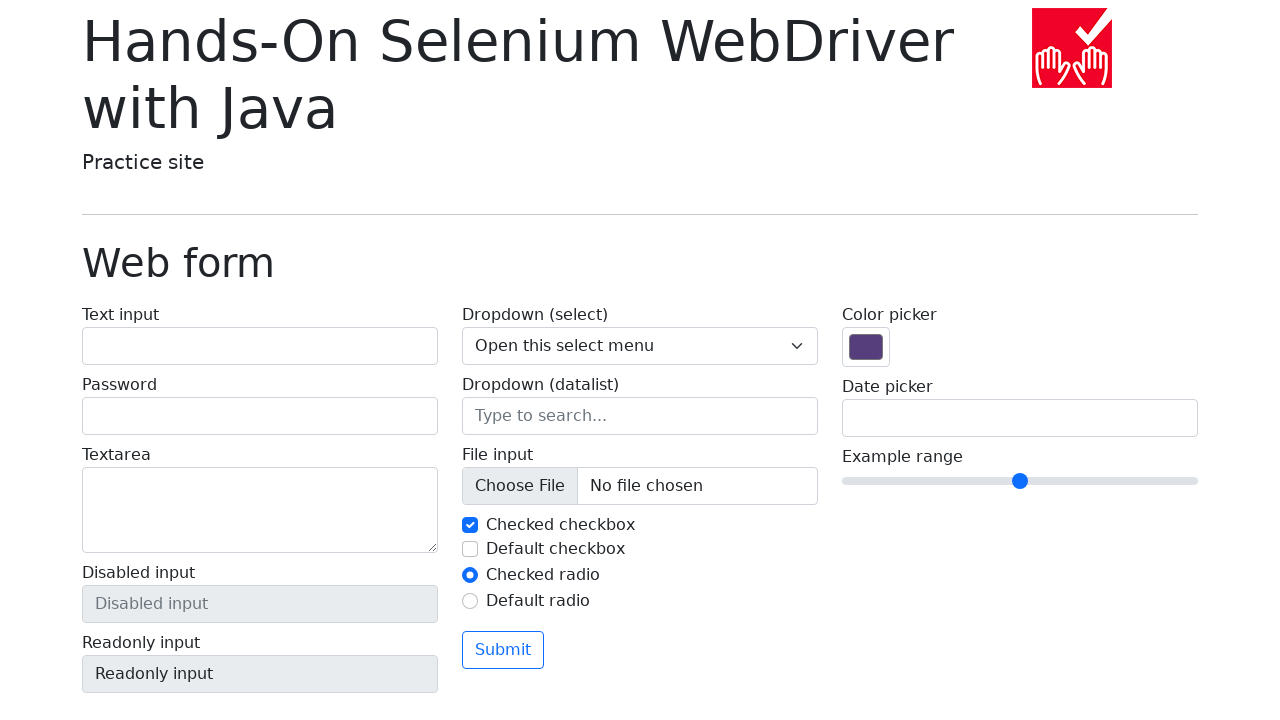

Clicked on dropdown select element at (640, 346) on select[name='my-select']
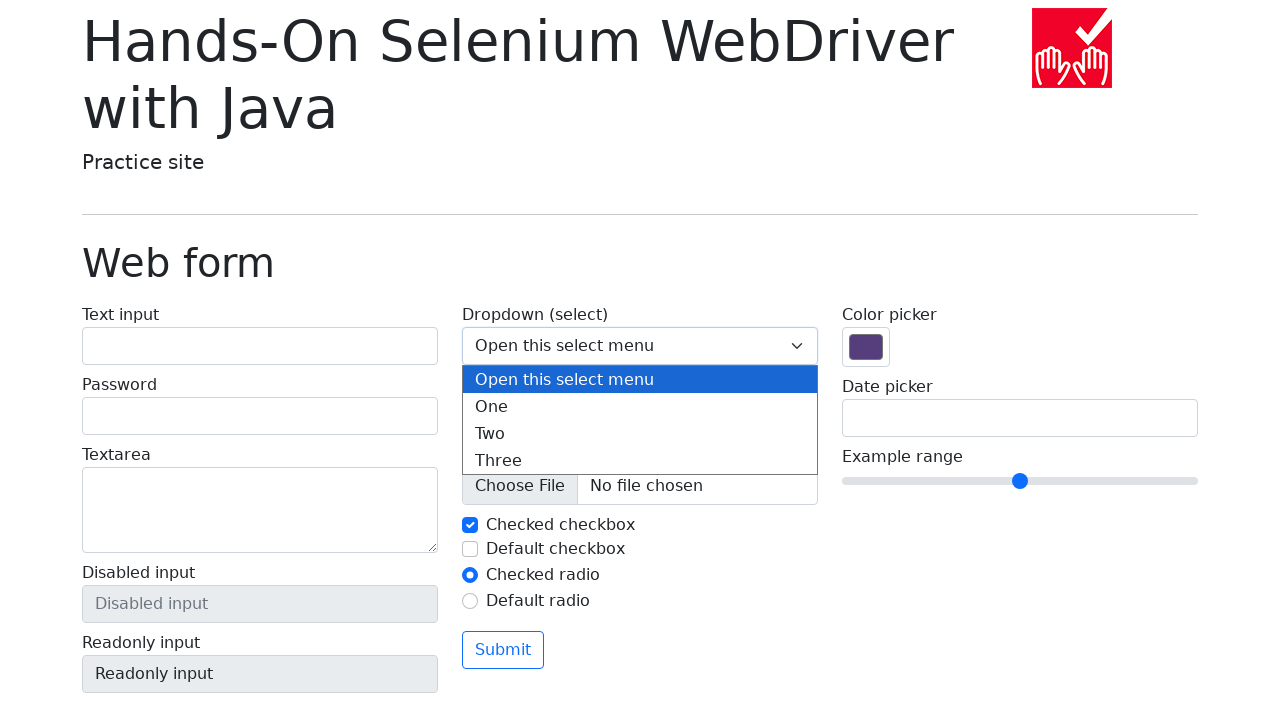

Waited for dropdown to display
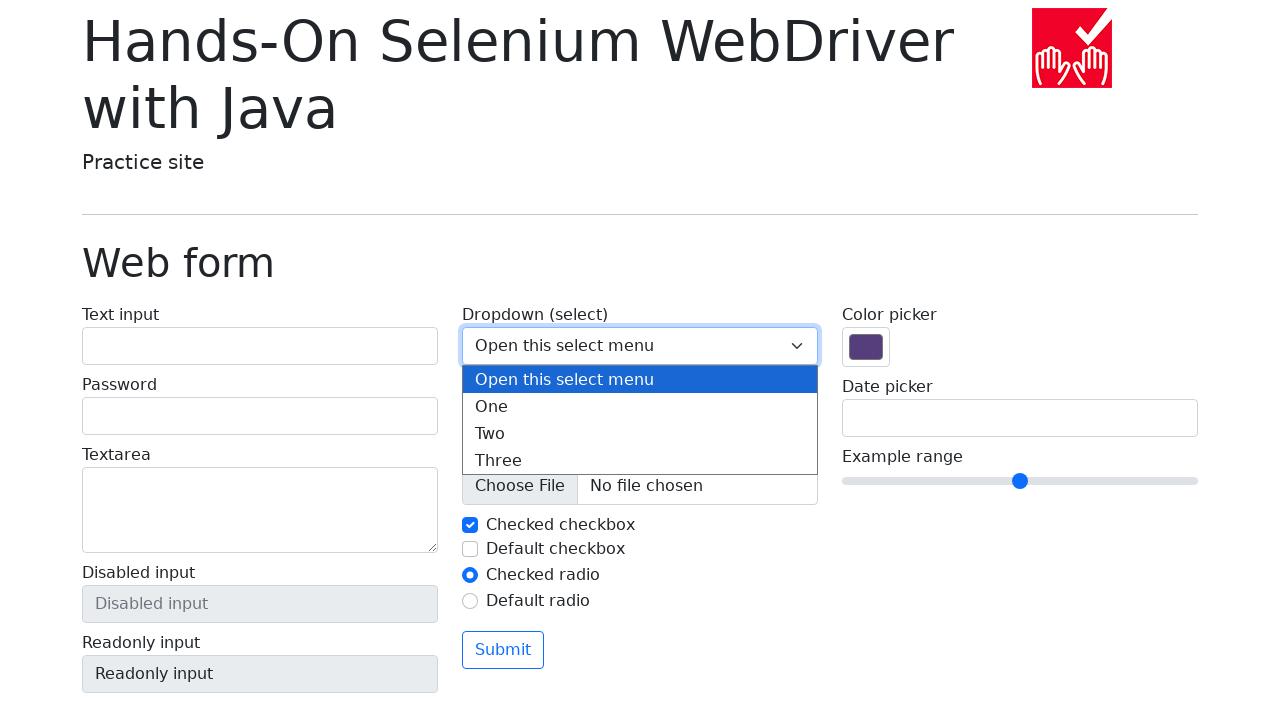

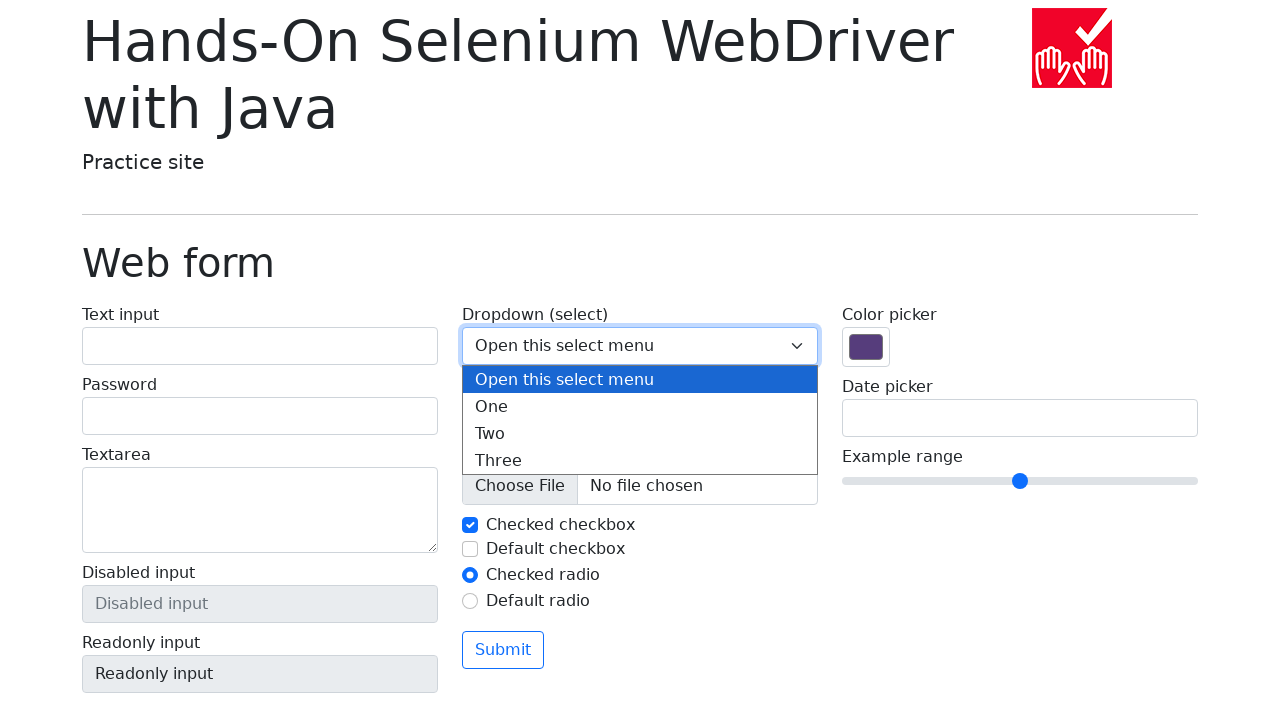